Navigates to Hacker News homepage and verifies that posts are loaded, then clicks the "More" link to navigate to the next page of posts.

Starting URL: https://news.ycombinator.com/

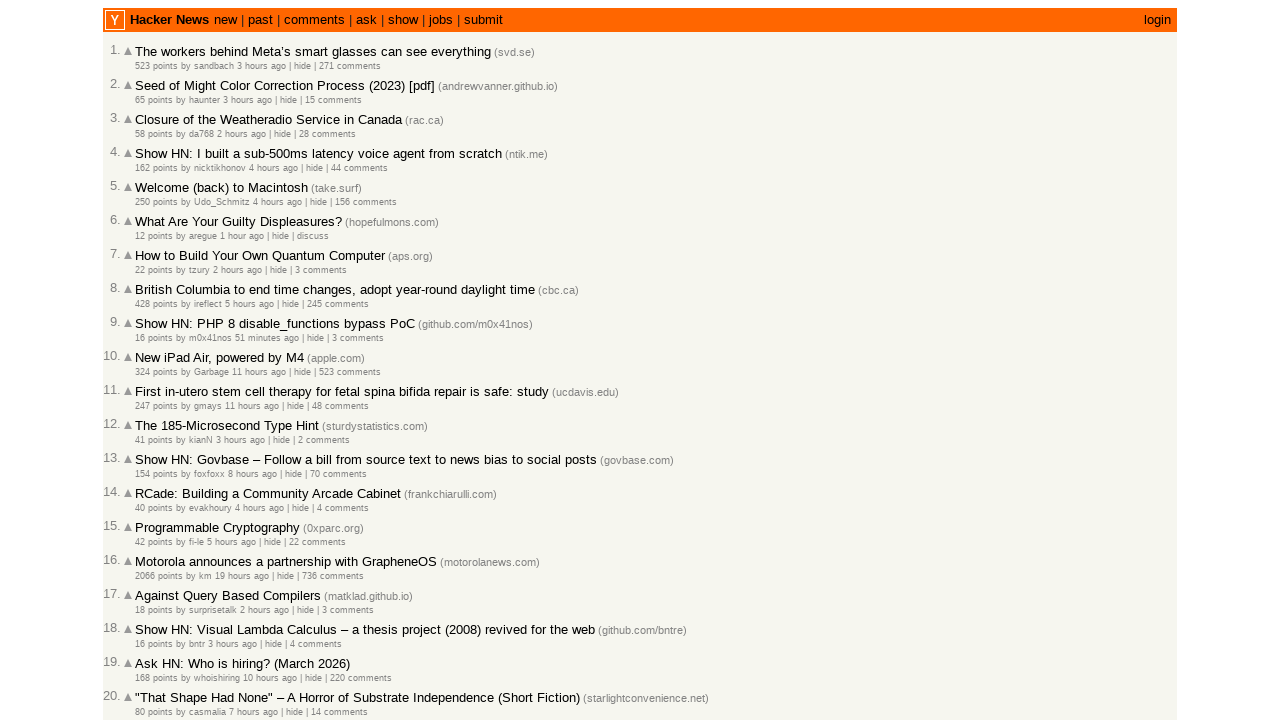

Waited for post elements to load on Hacker News homepage
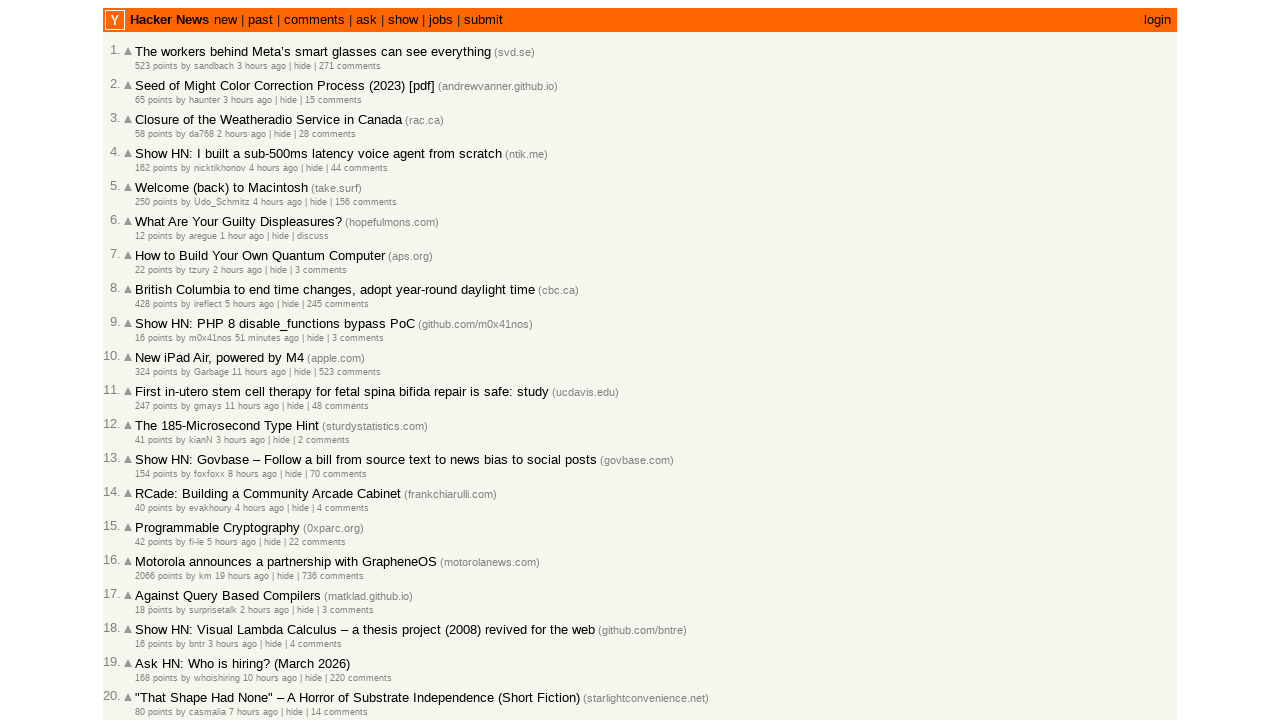

Verified post title links are visible
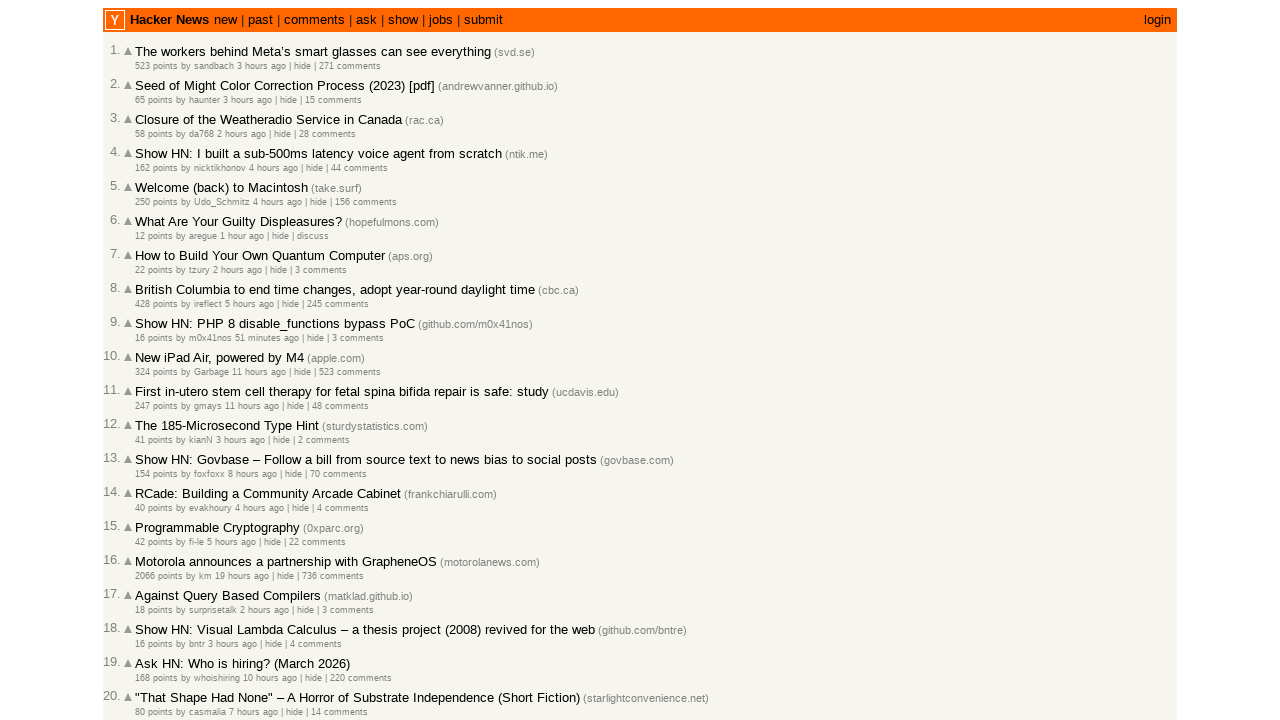

Verified post rank elements are visible
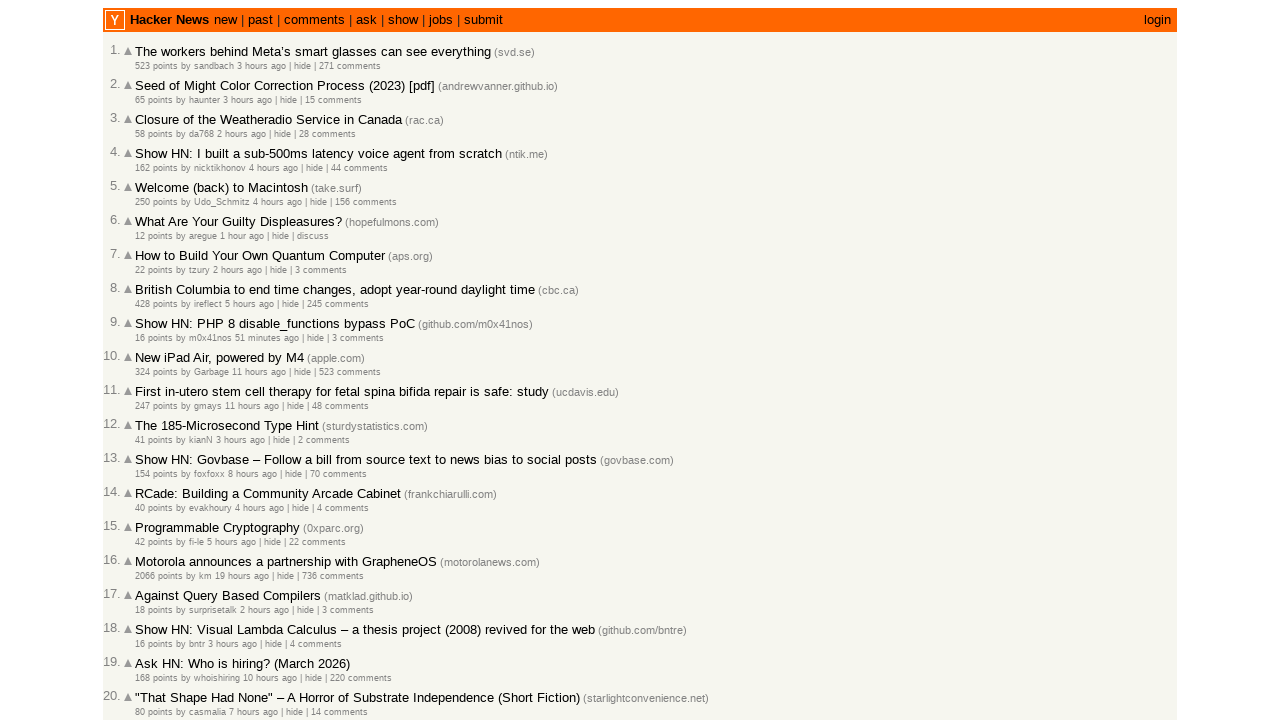

Clicked the 'More' link to navigate to the next page of posts at (149, 616) on .morelink
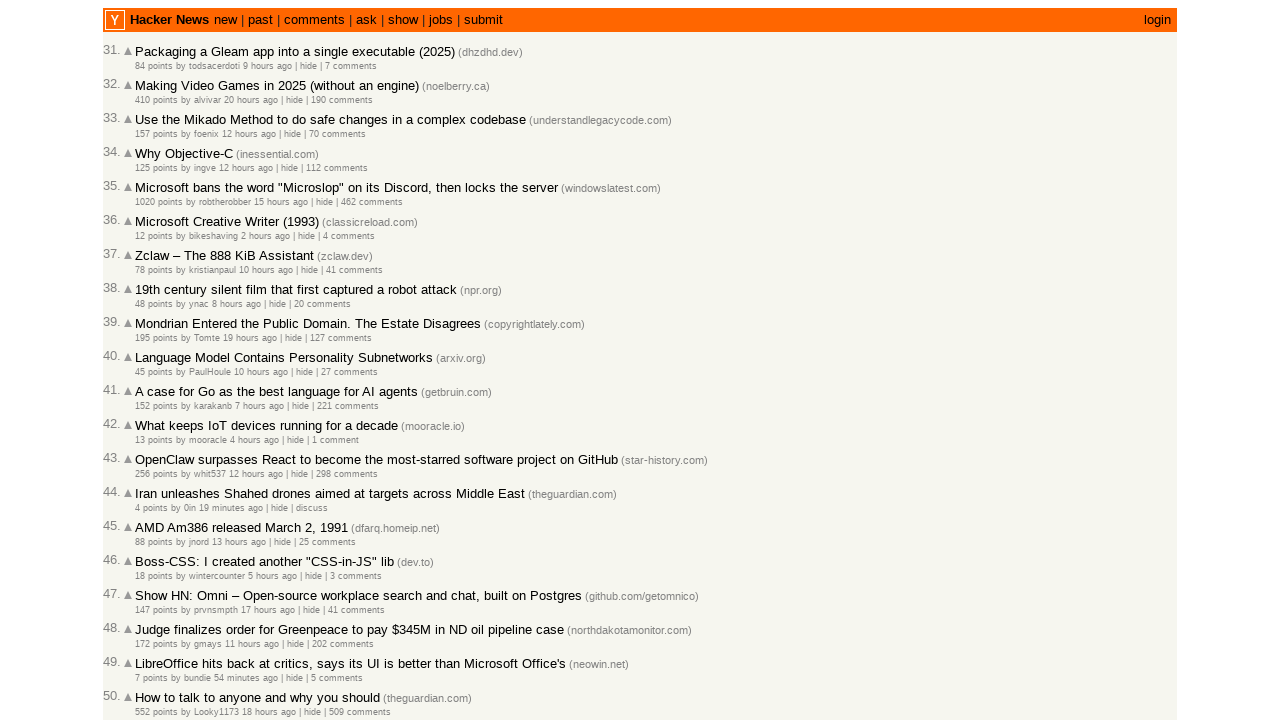

Waited for posts on the next page to load
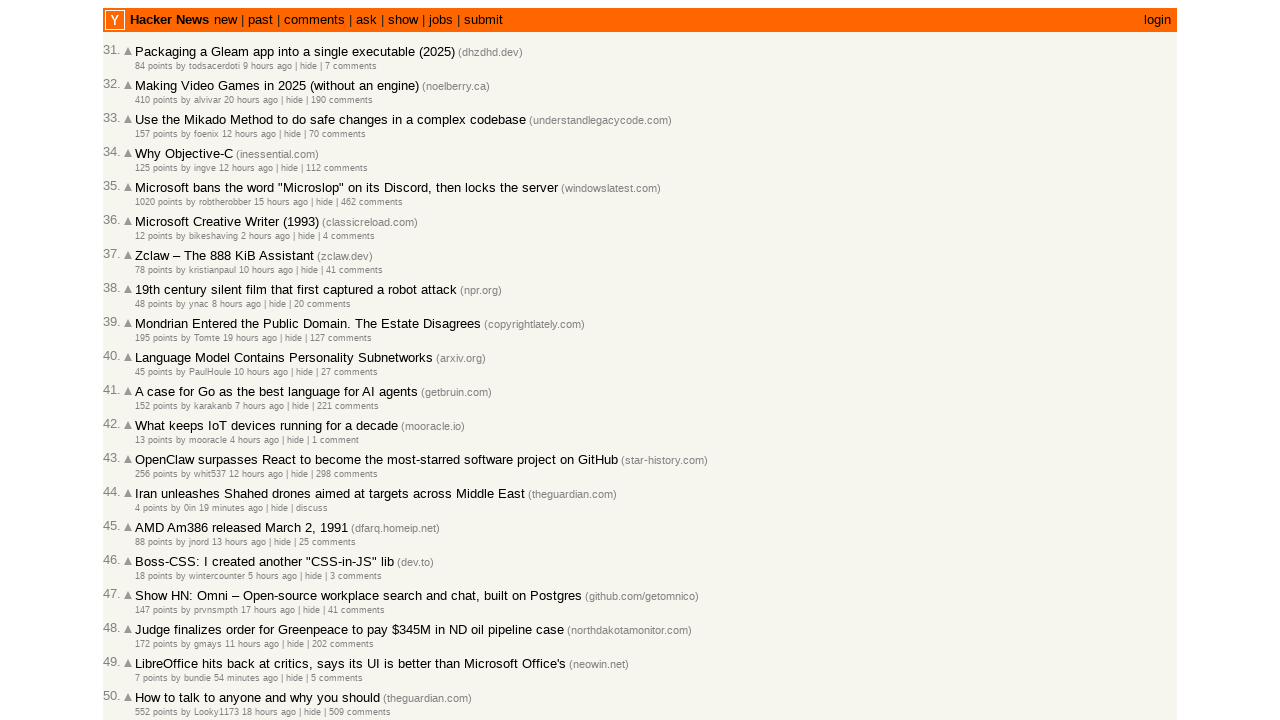

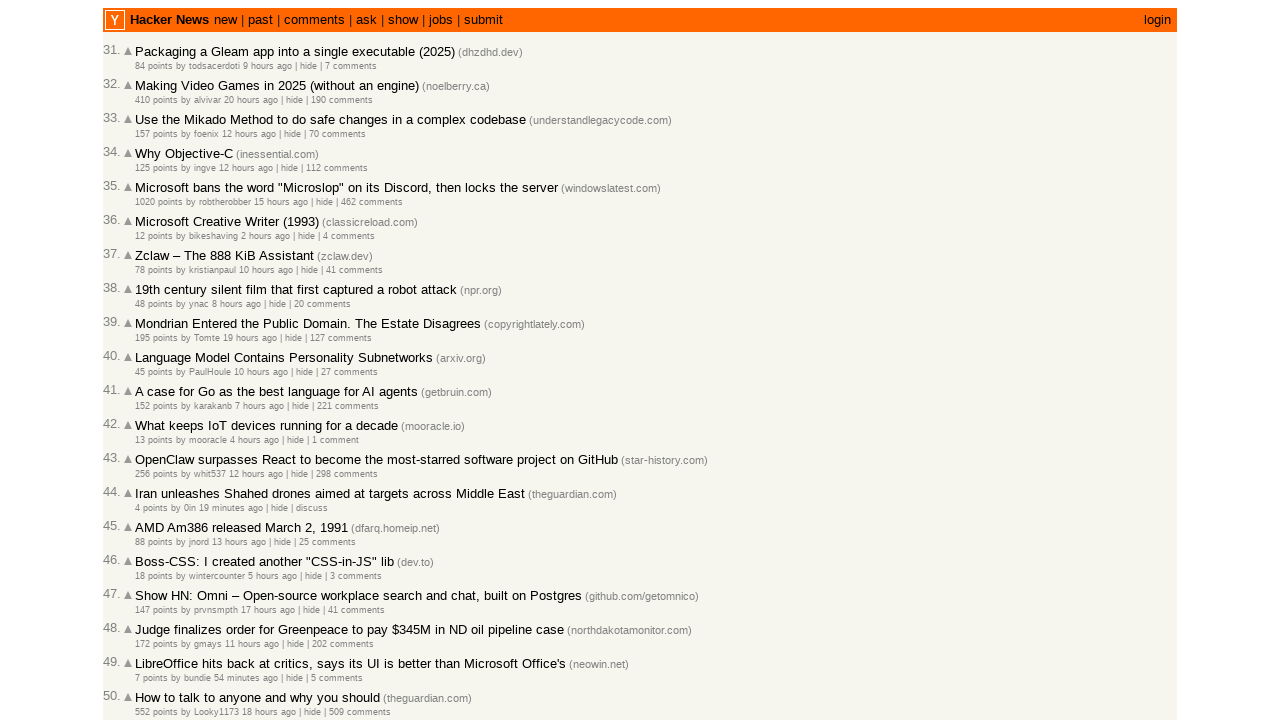